Navigates to the Flipkart homepage and verifies the page loads successfully (duplicate test).

Starting URL: https://www.flipkart.com/

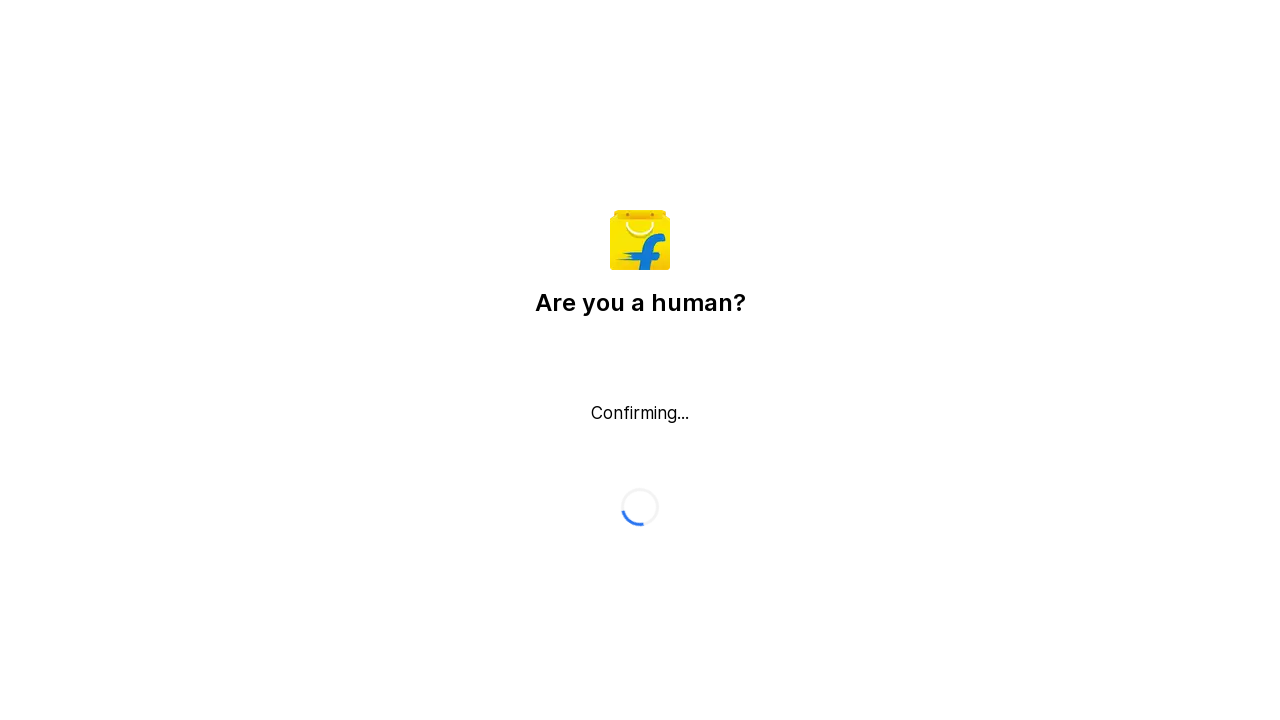

Flipkart homepage loaded successfully (DOM content loaded)
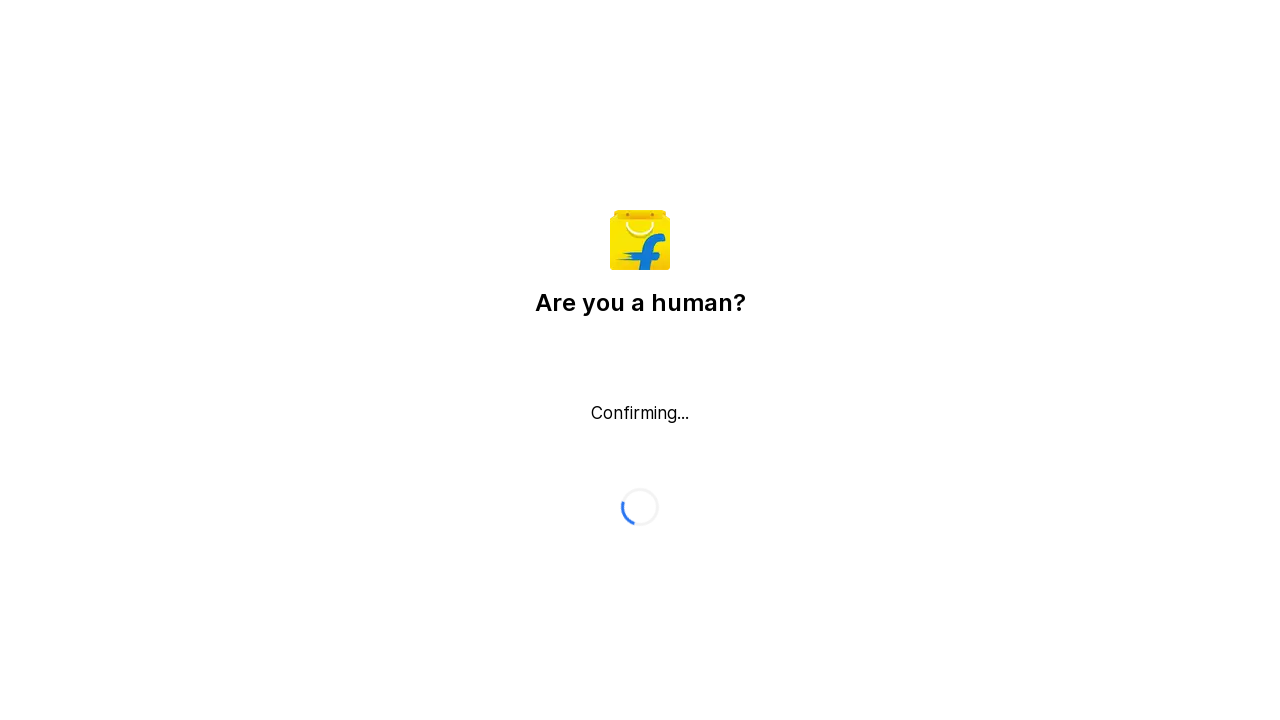

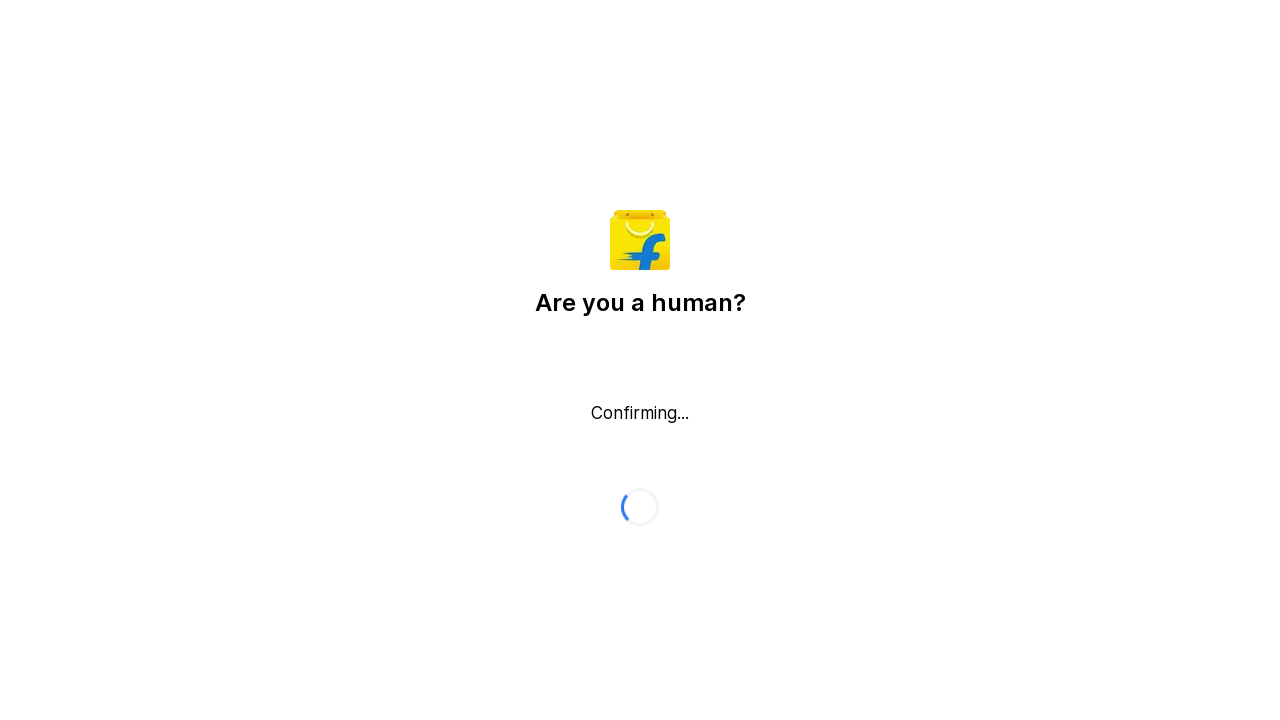